Tests password generator with master "qwe123" and empty site name

Starting URL: http://angel.net/~nic/passwd.current.html

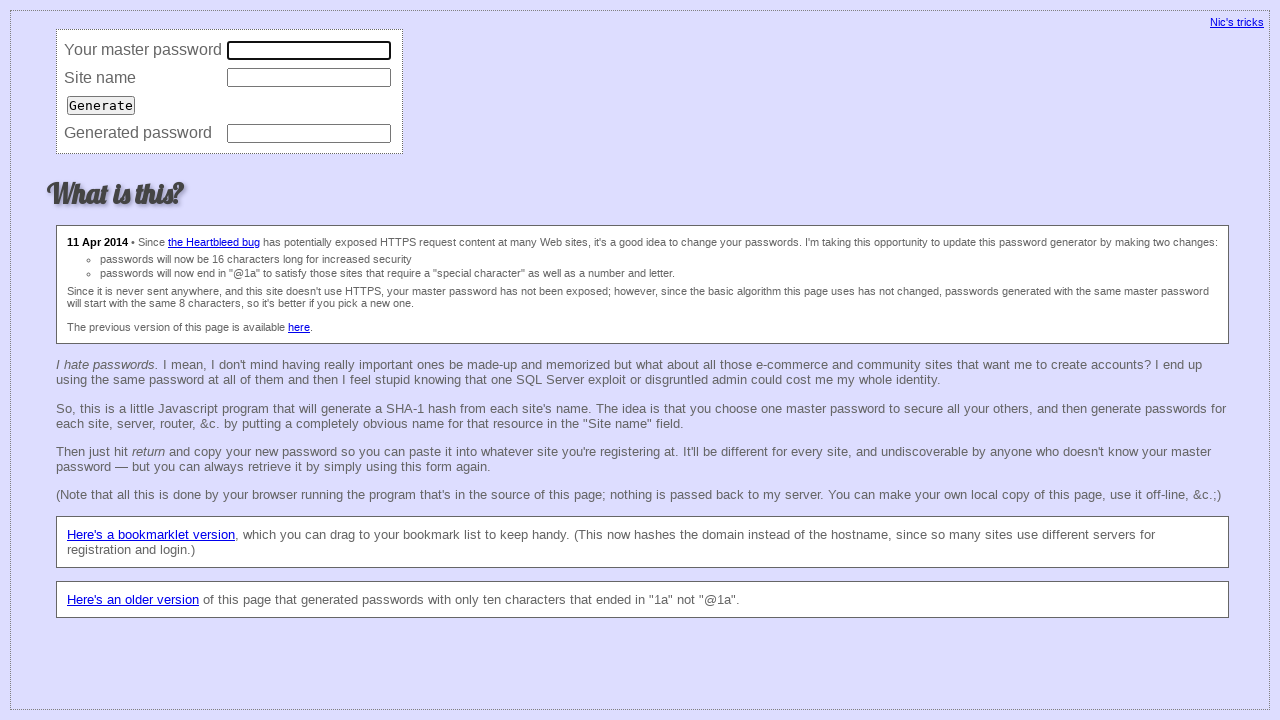

Filled master password field with 'qwe123' on input[name='master']
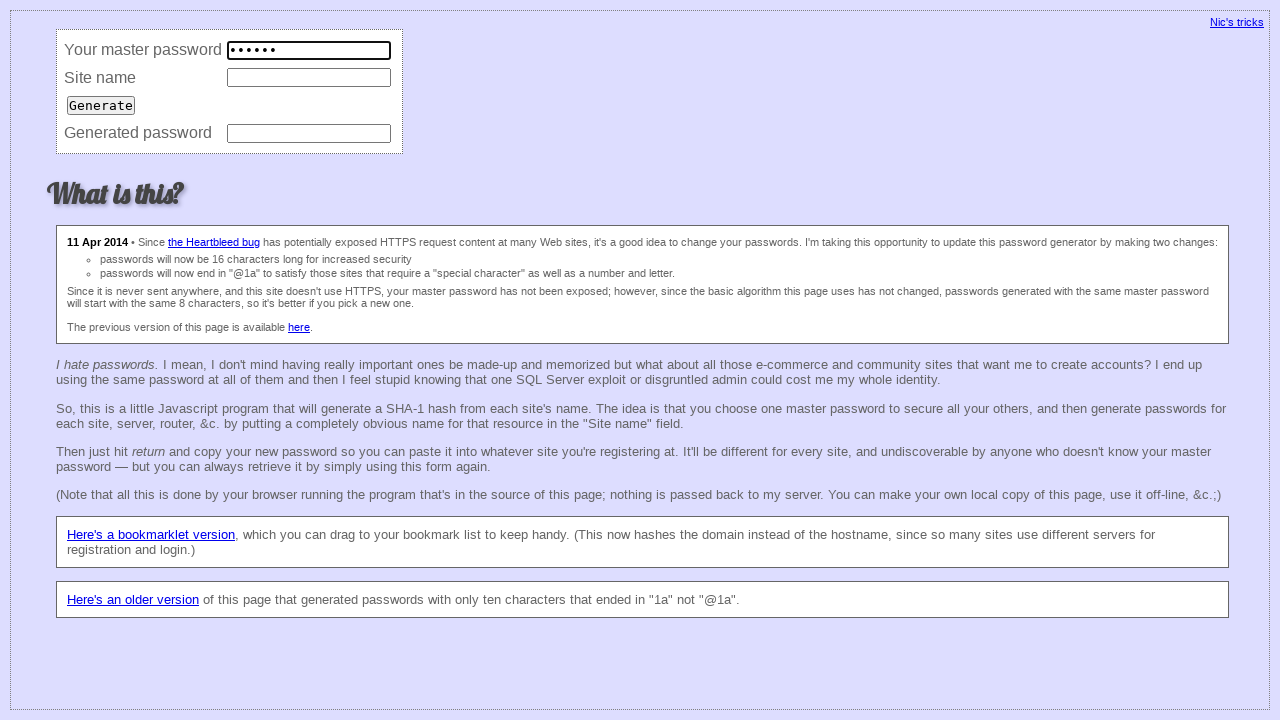

Clicked Generate button at (101, 105) on input[value='Generate']
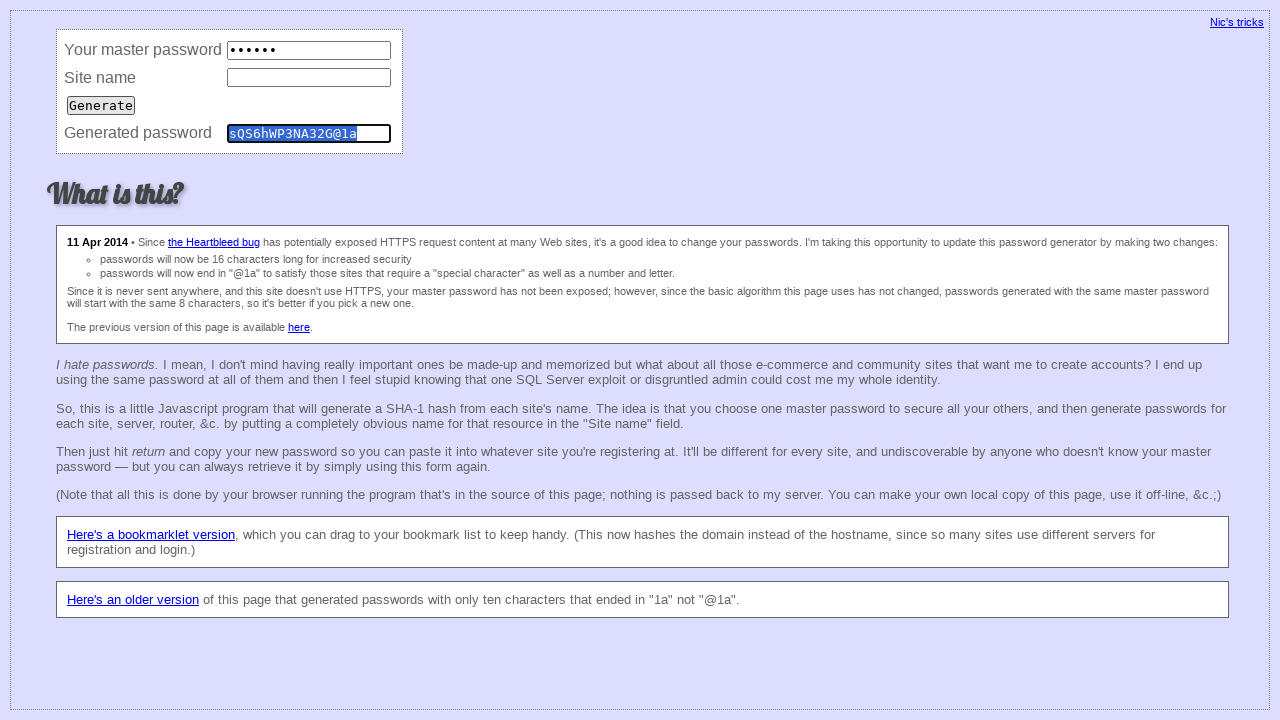

Password field populated with expected value 'sQS6hWP3NA32G@1a'
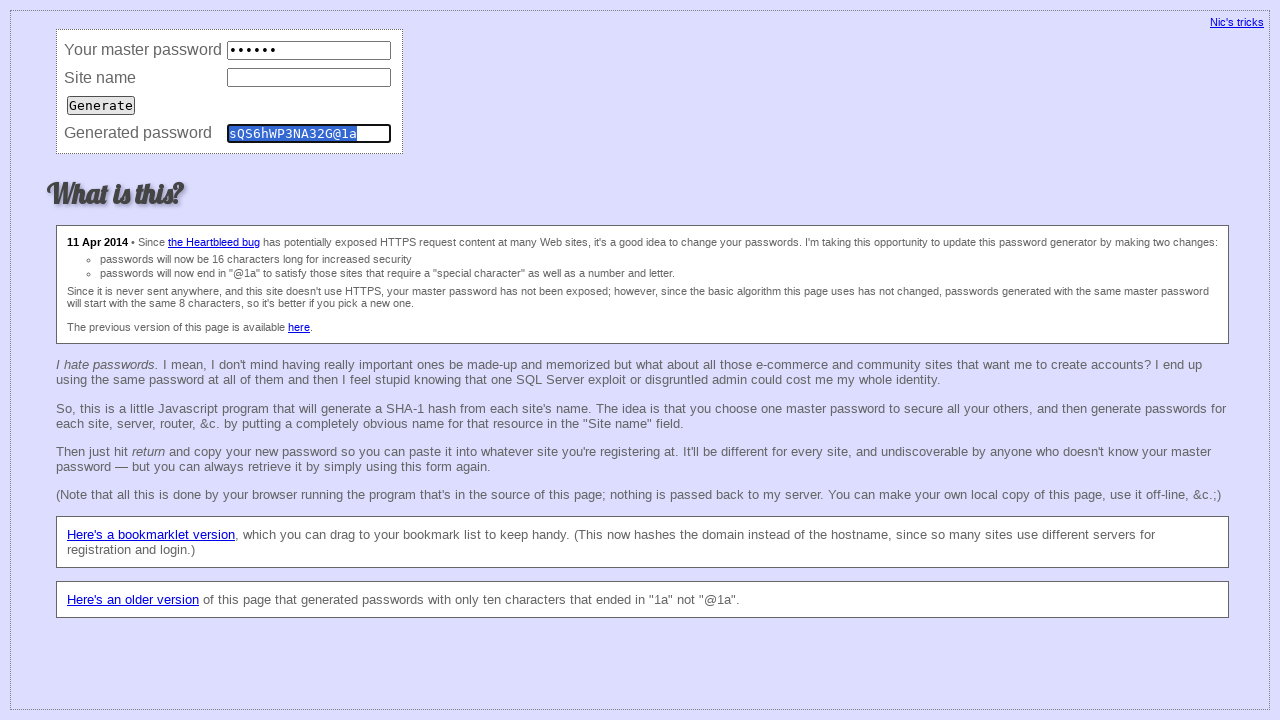

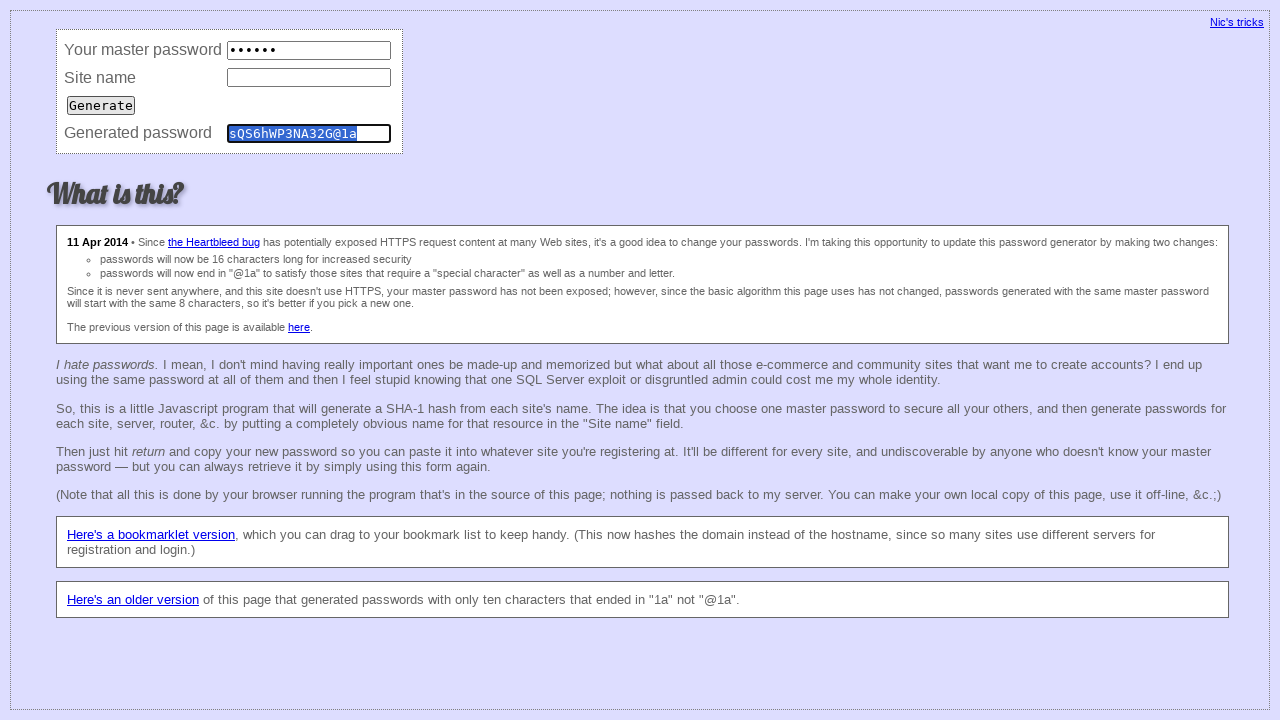